Tests a slow calculator web application by performing a simple addition (1 + 3) and verifying the result displays 4 on the screen

Starting URL: https://bonigarcia.dev/selenium-webdriver-java/slow-calculator.html

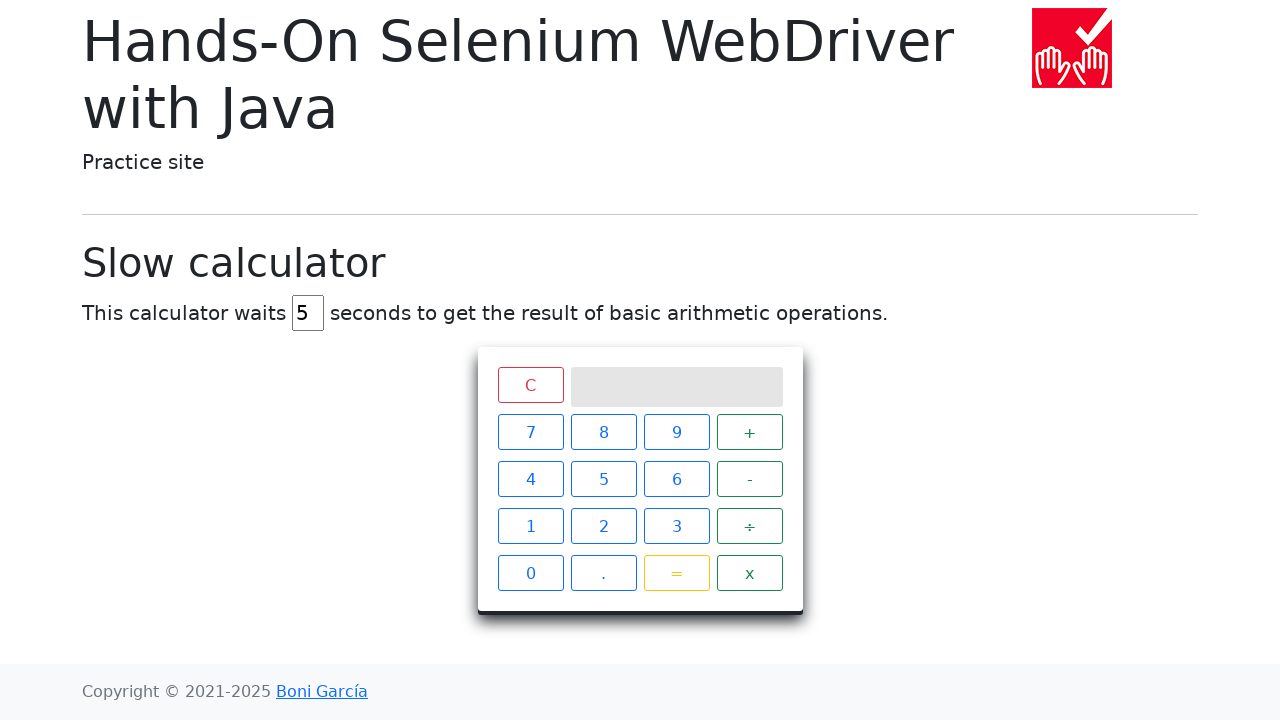

Clicked button '1' at (530, 526) on xpath=//span[text()='1']
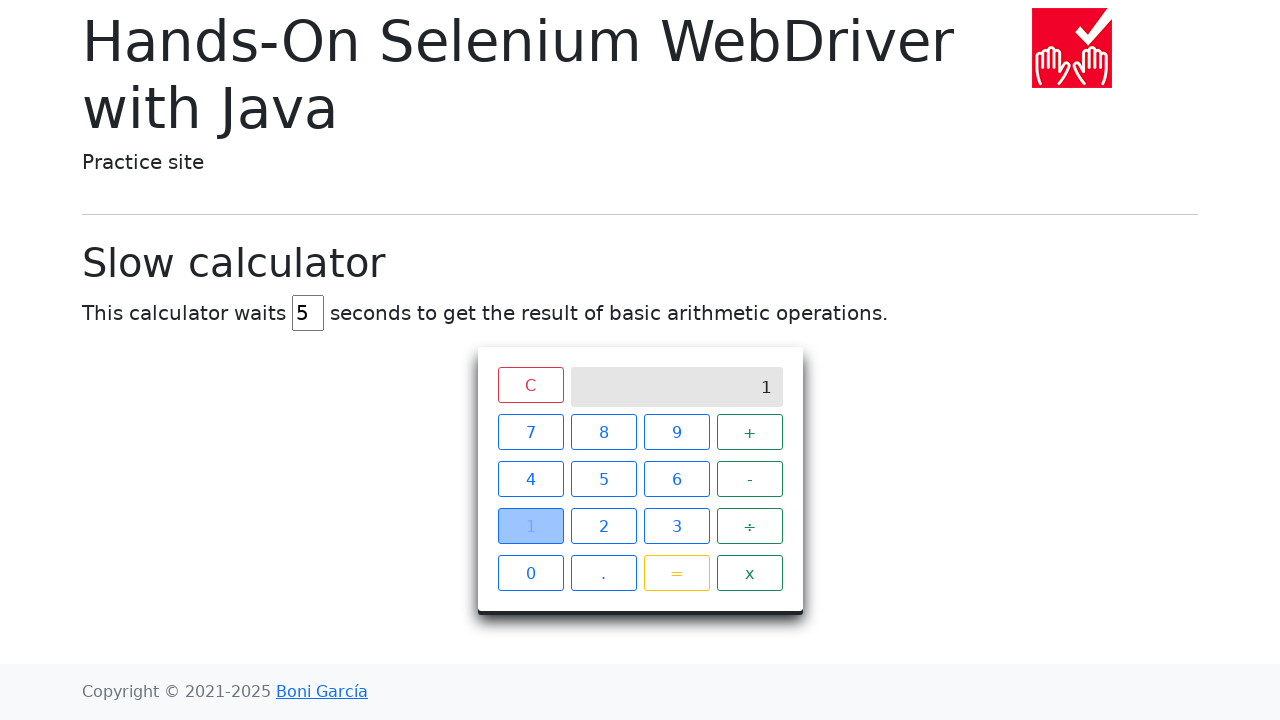

Clicked button '+' at (750, 432) on xpath=//span[text()='+']
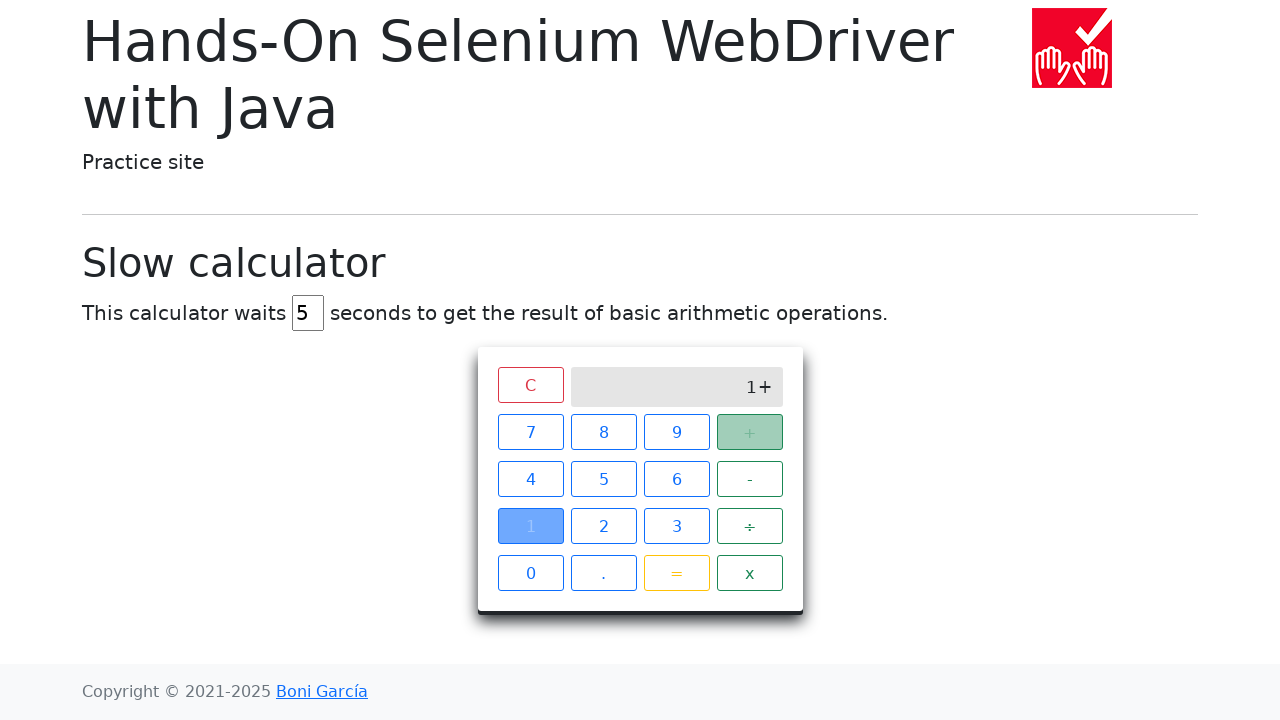

Clicked button '3' at (676, 526) on xpath=//span[text()='3']
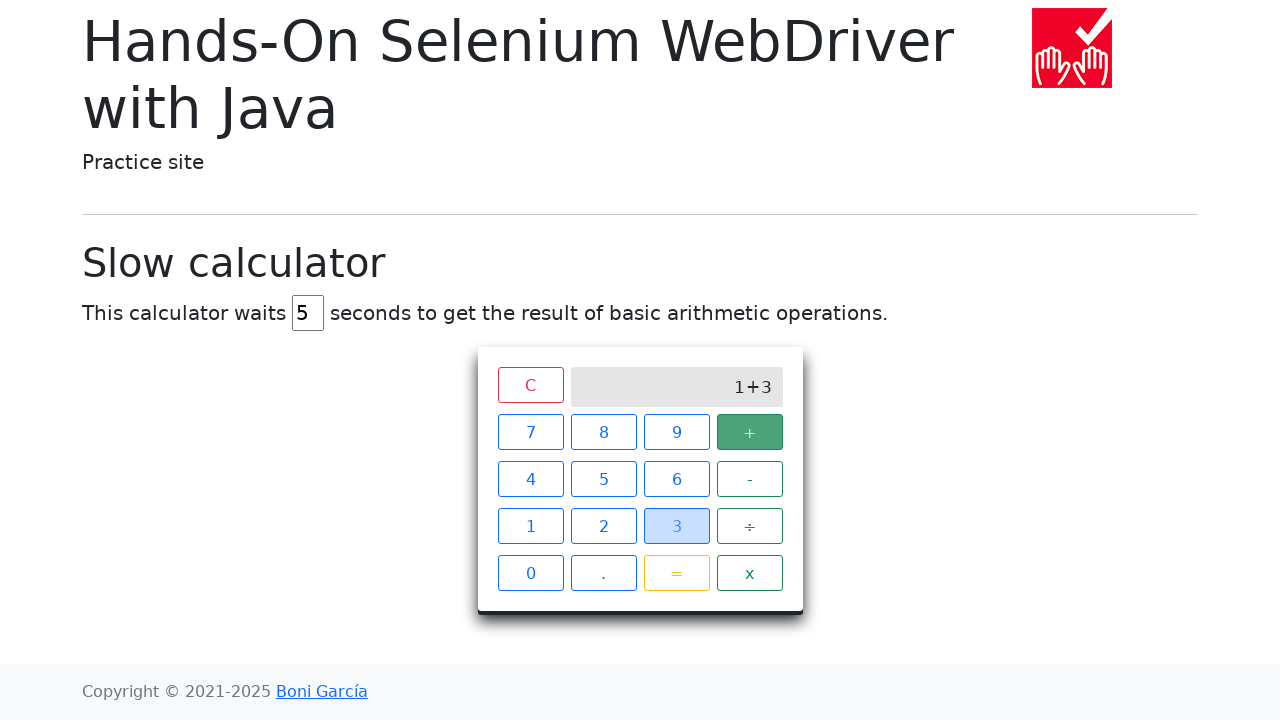

Clicked button '=' at (676, 573) on xpath=//span[text()='=']
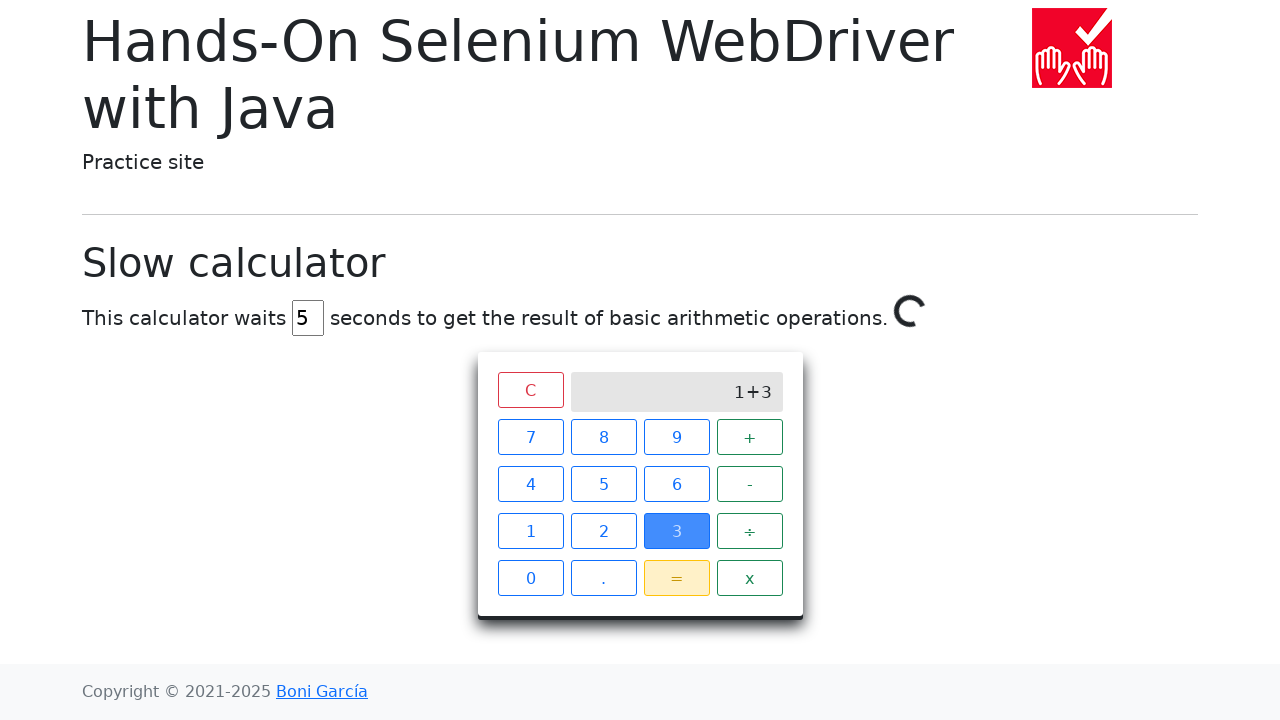

Verified result '4' displays on the calculator screen
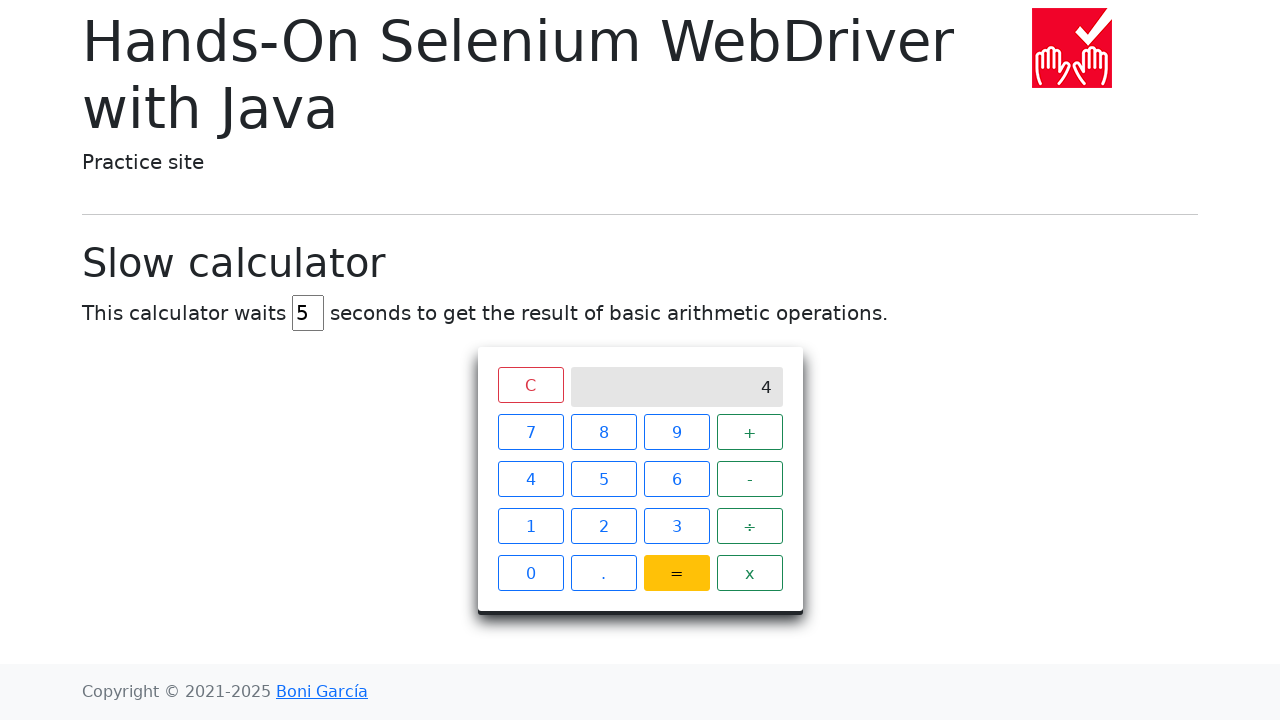

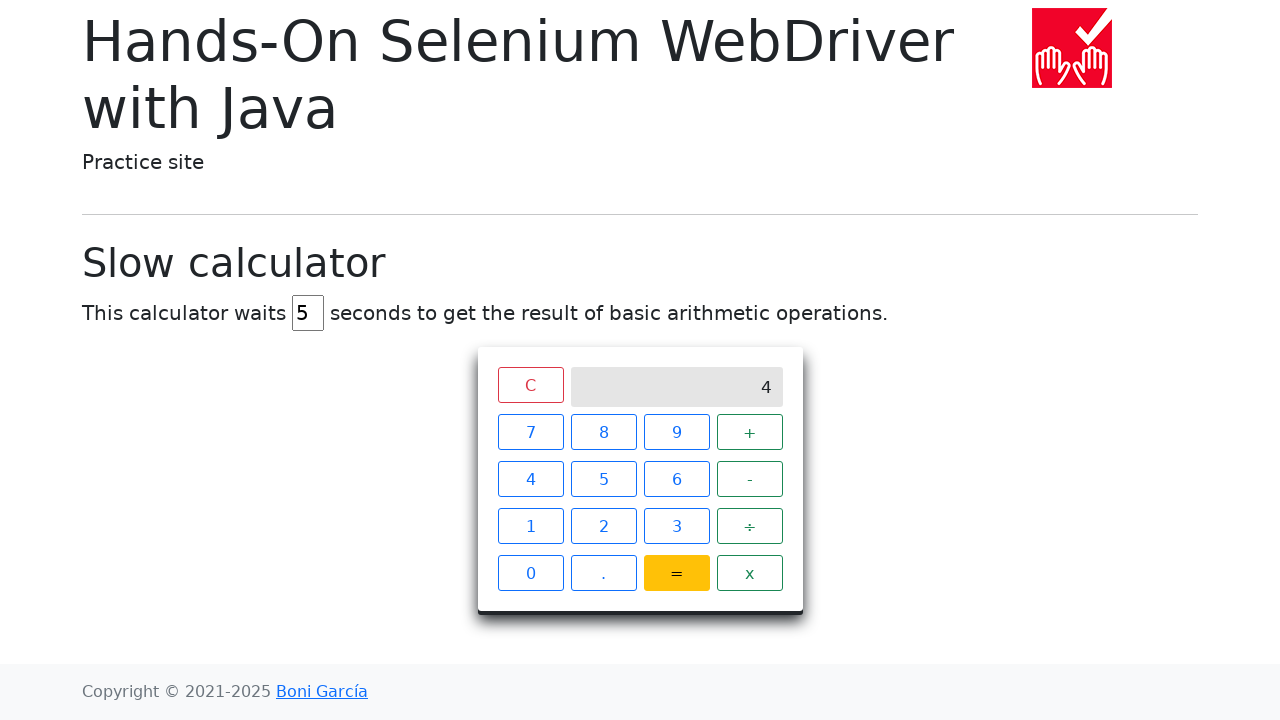